Tests drag and drop functionality within an iframe by dragging an element to a droppable area, then navigates to the Resizable page

Starting URL: https://jqueryui.com/droppable/

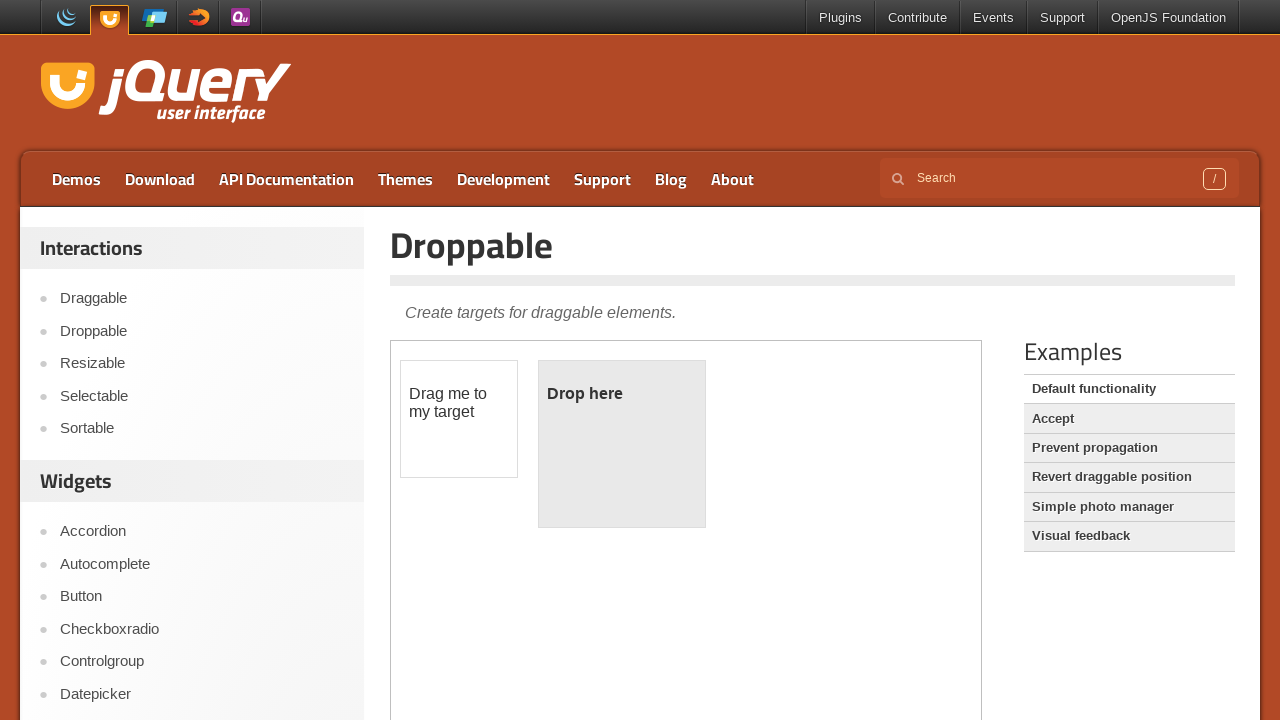

Located iframe containing drag and drop demo
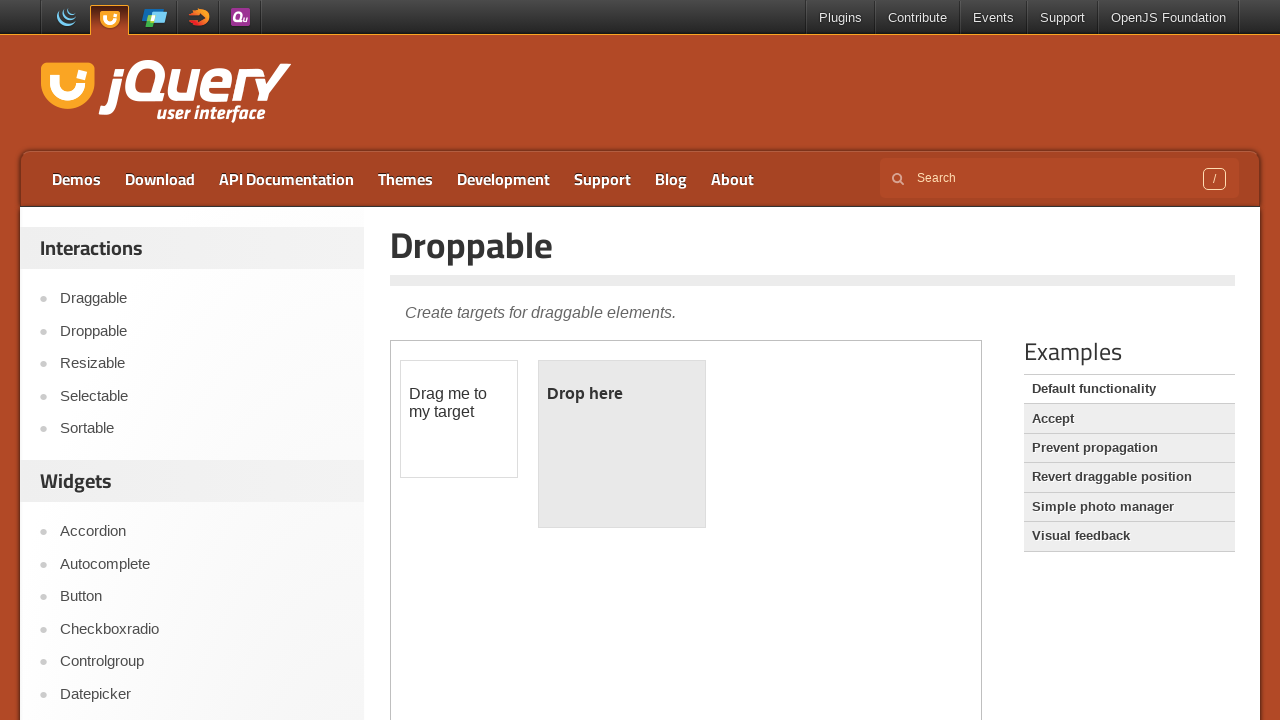

Located draggable element
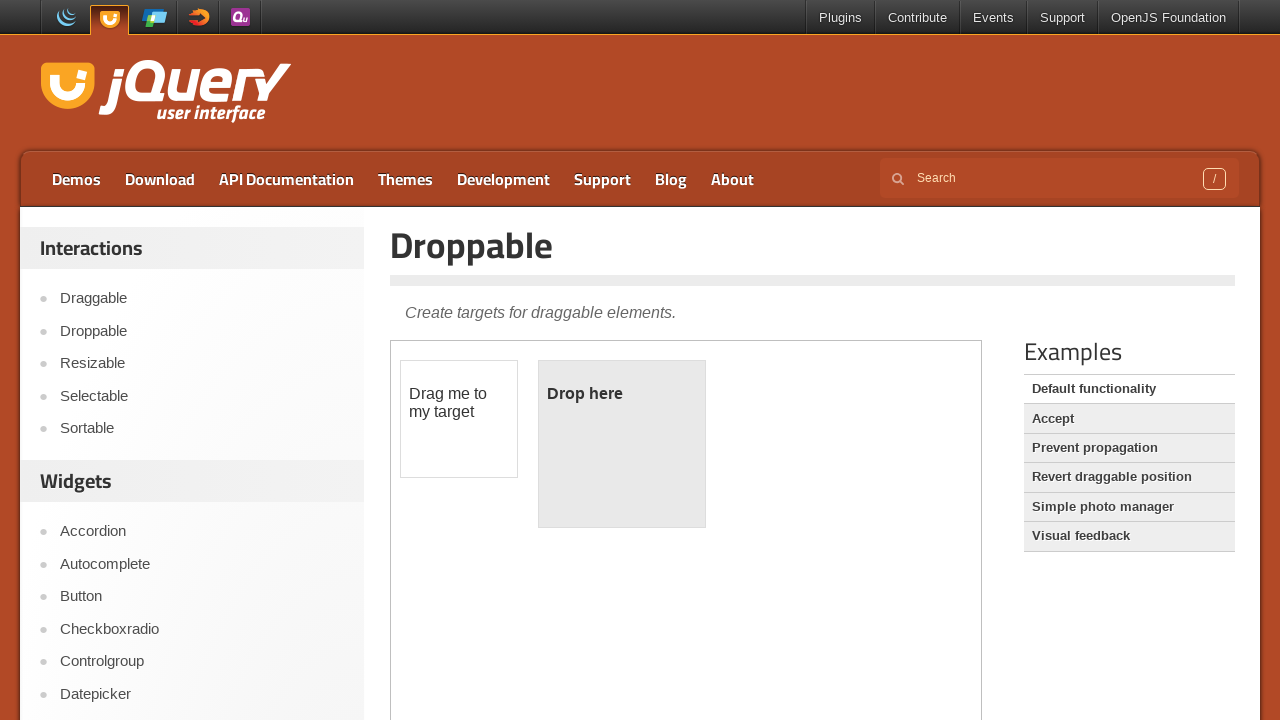

Located droppable area
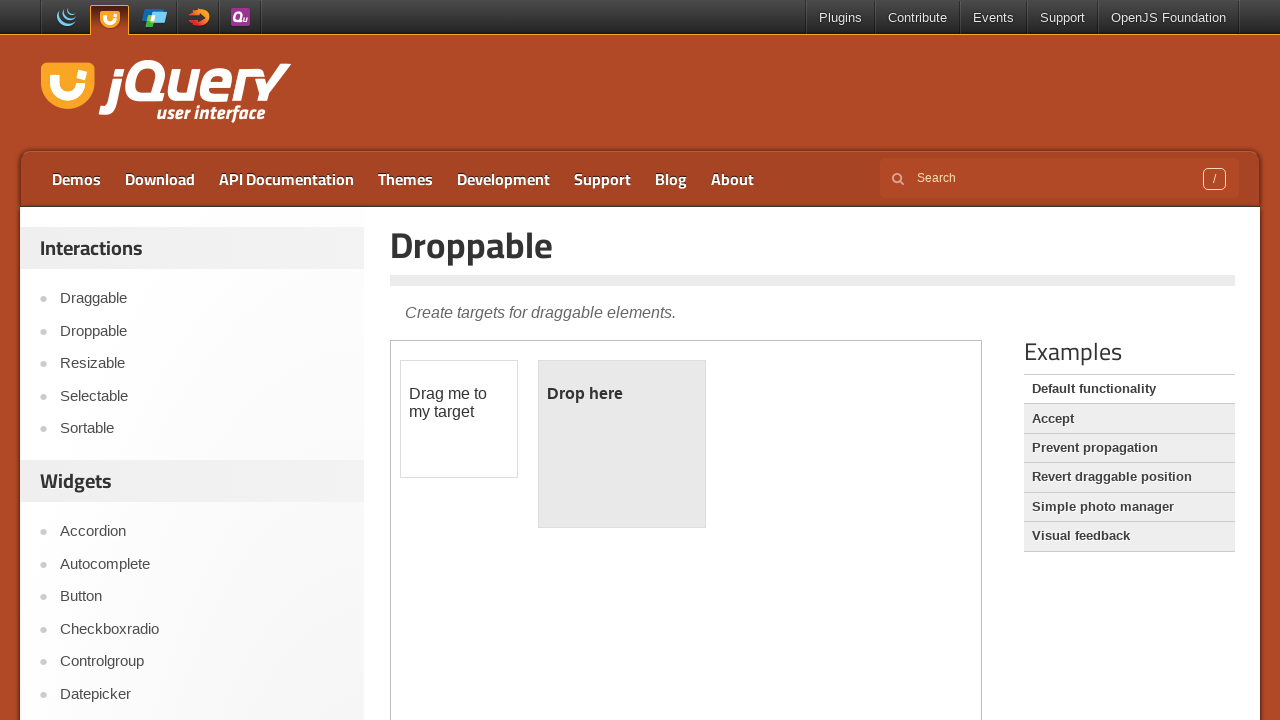

Dragged element to droppable area at (622, 444)
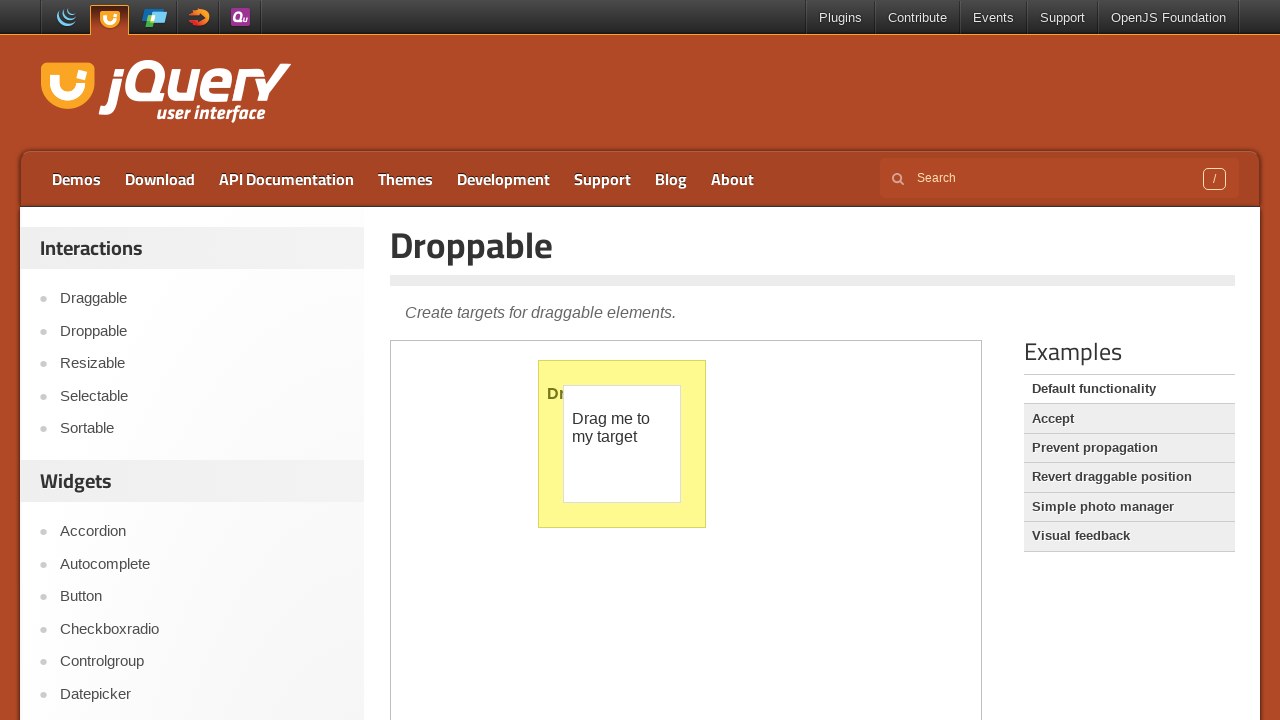

Clicked on Resizable link to navigate to Resizable page at (202, 364) on a:has-text('Resizable')
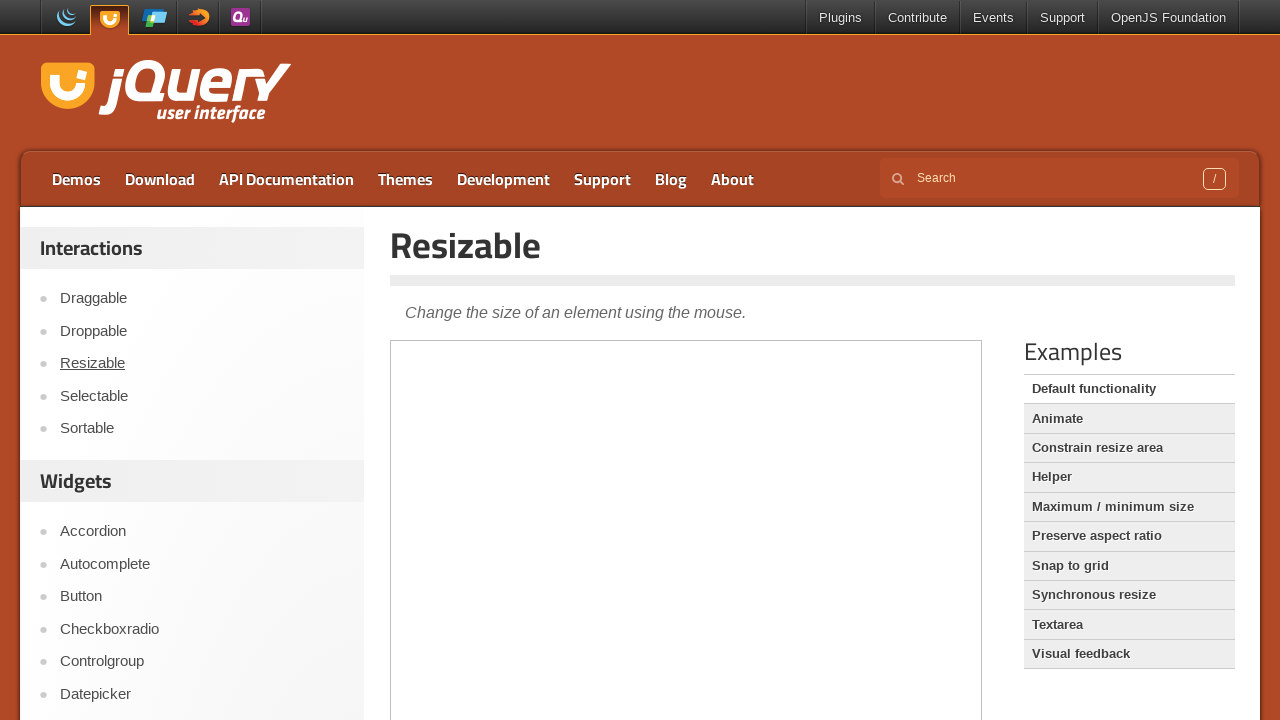

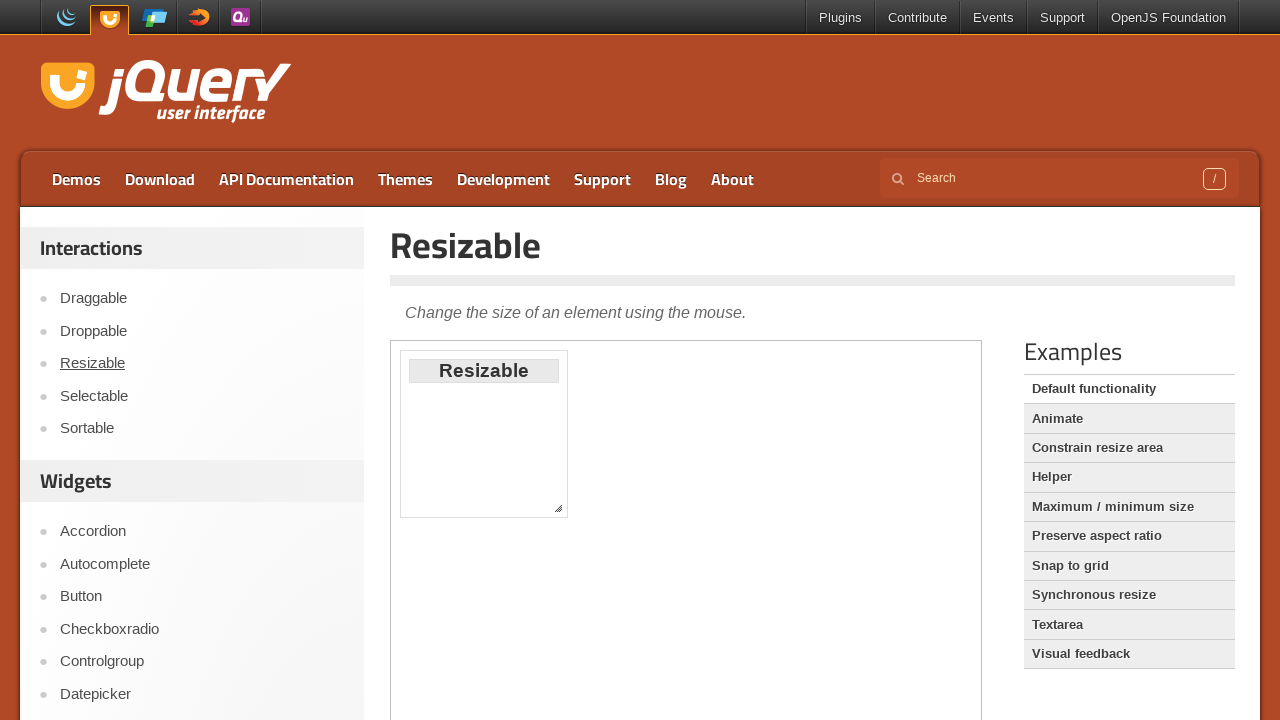